Tests radio button functionality by iterating through all radio buttons in a group and selecting the one with value "cheese"

Starting URL: http://www.echoecho.com/htmlforms10.htm

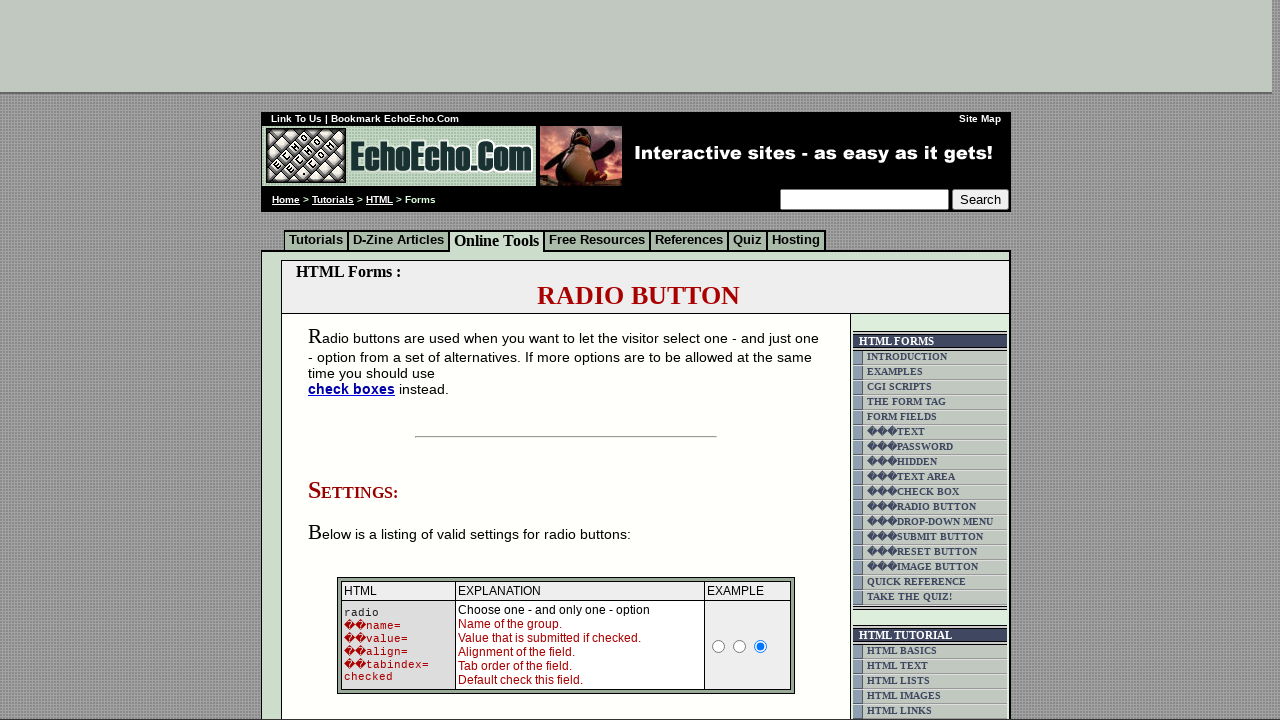

Navigated to radio button form page
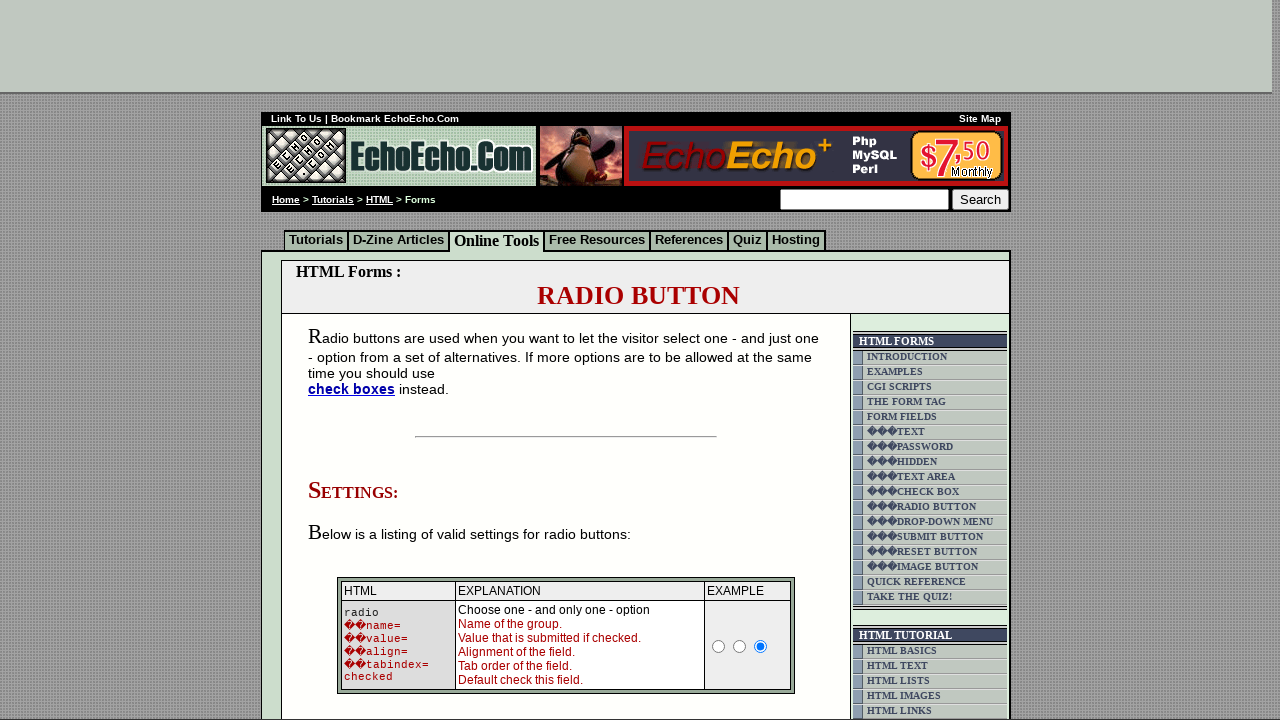

Retrieved all radio buttons from group1
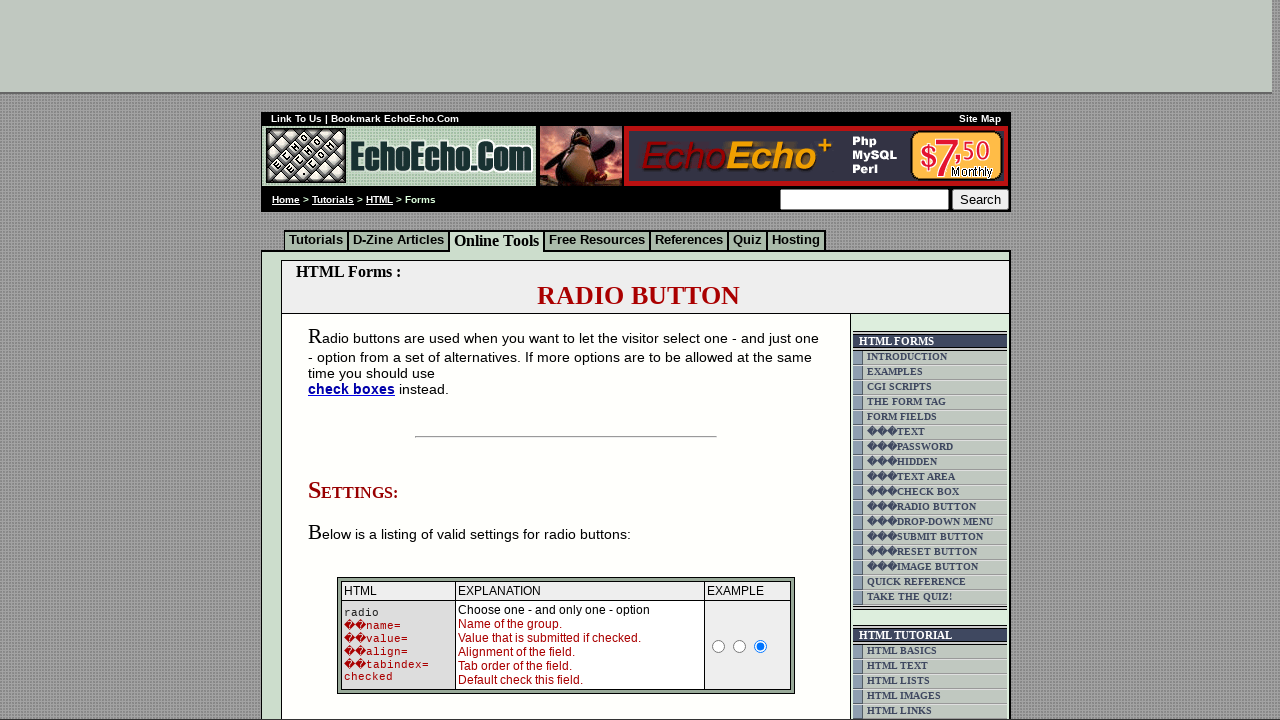

Retrieved radio button value attribute: Milk
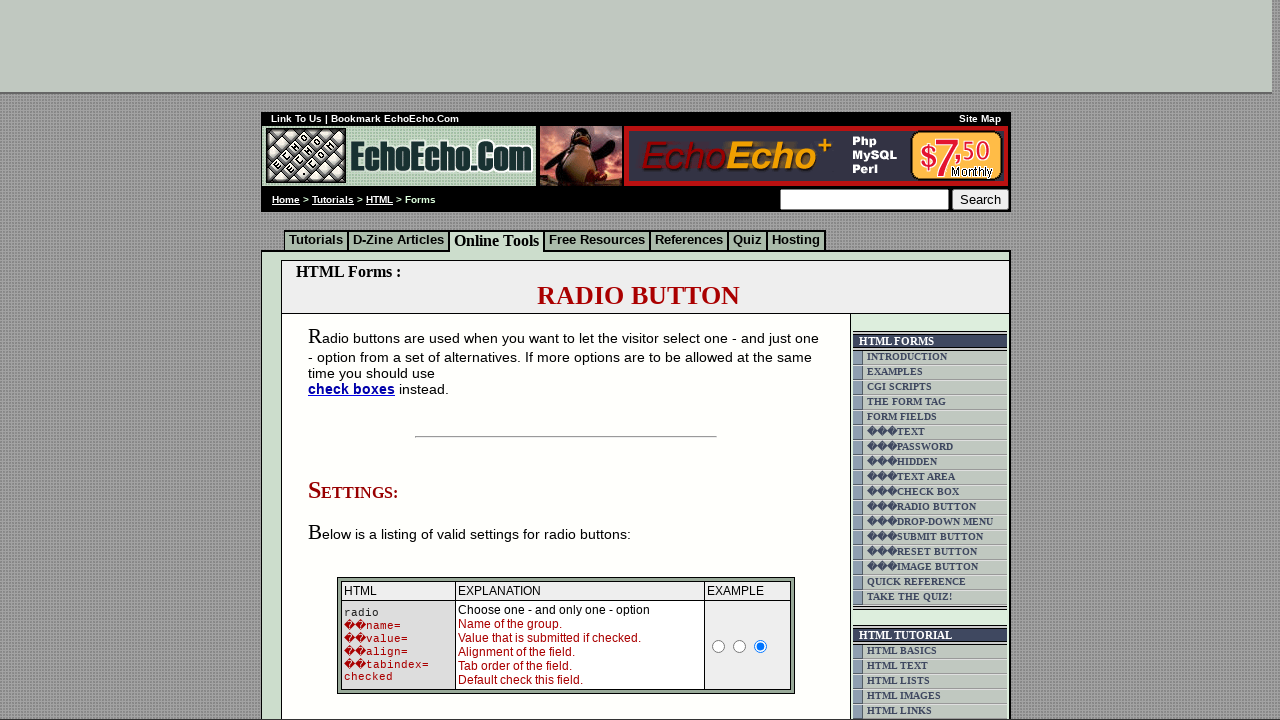

Retrieved radio button value attribute: Butter
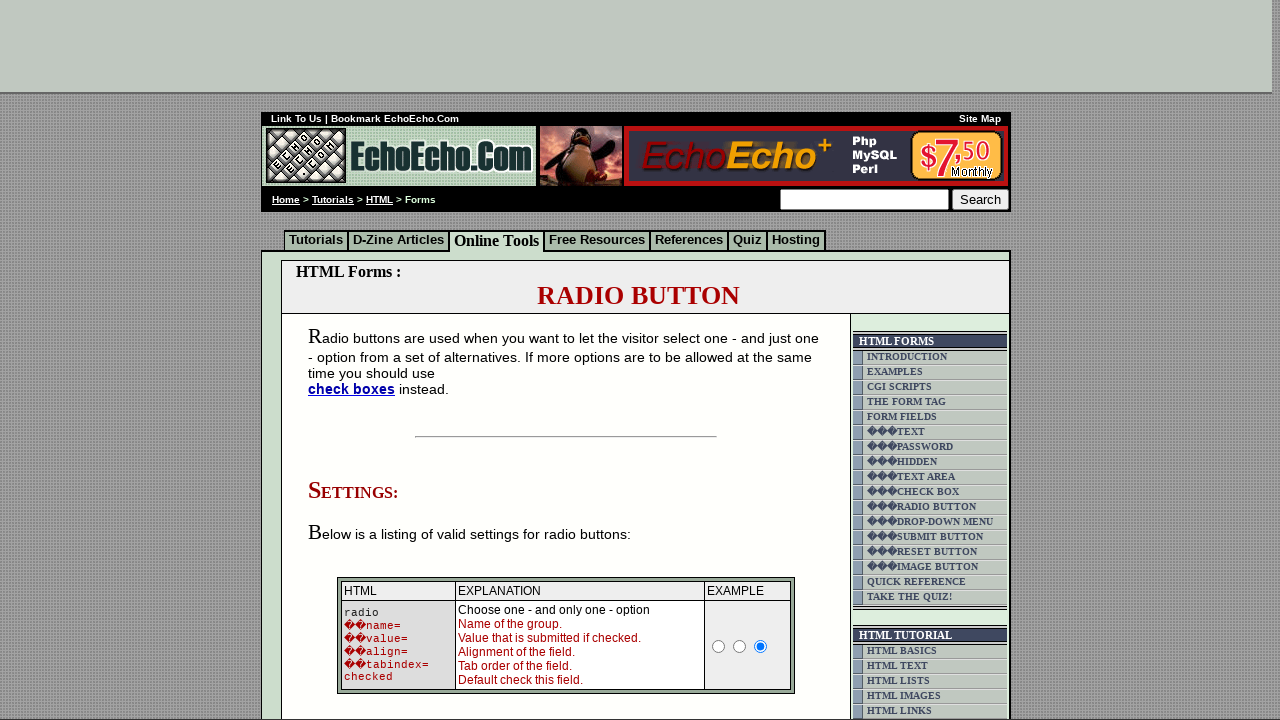

Retrieved radio button value attribute: Cheese
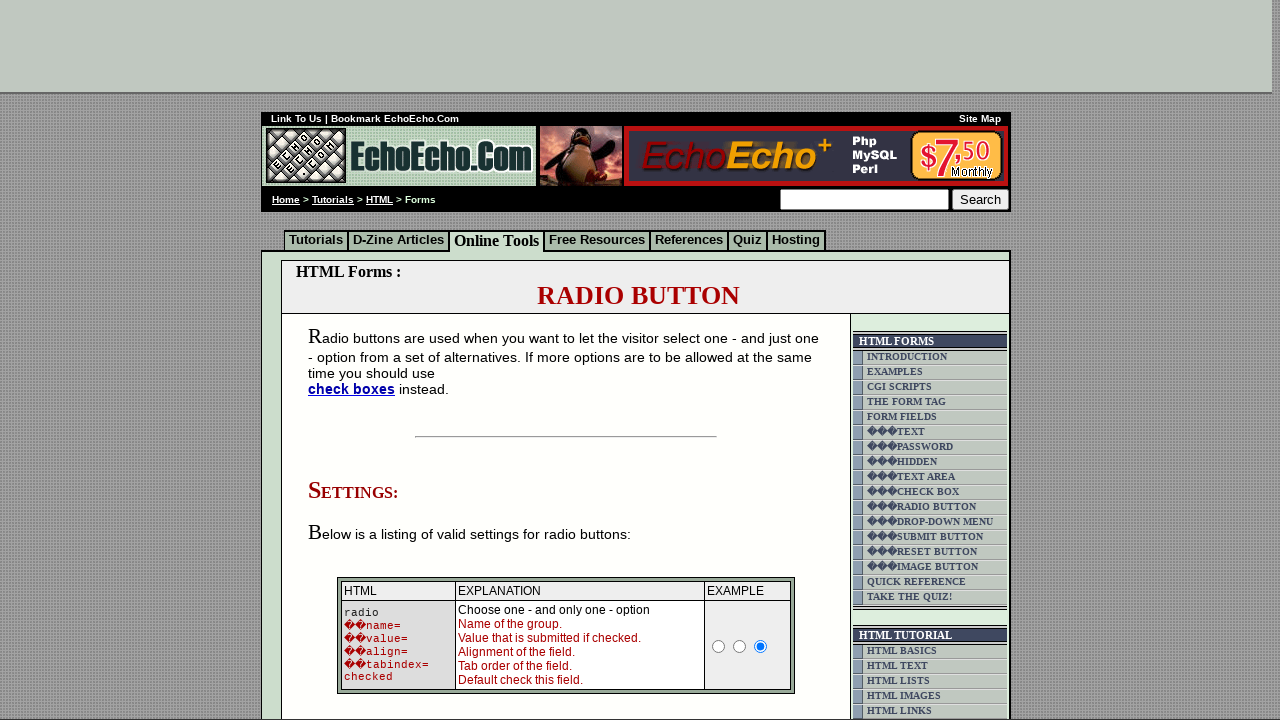

Clicked radio button with value 'cheese' at (356, 360) on input[name='group1'] >> nth=2
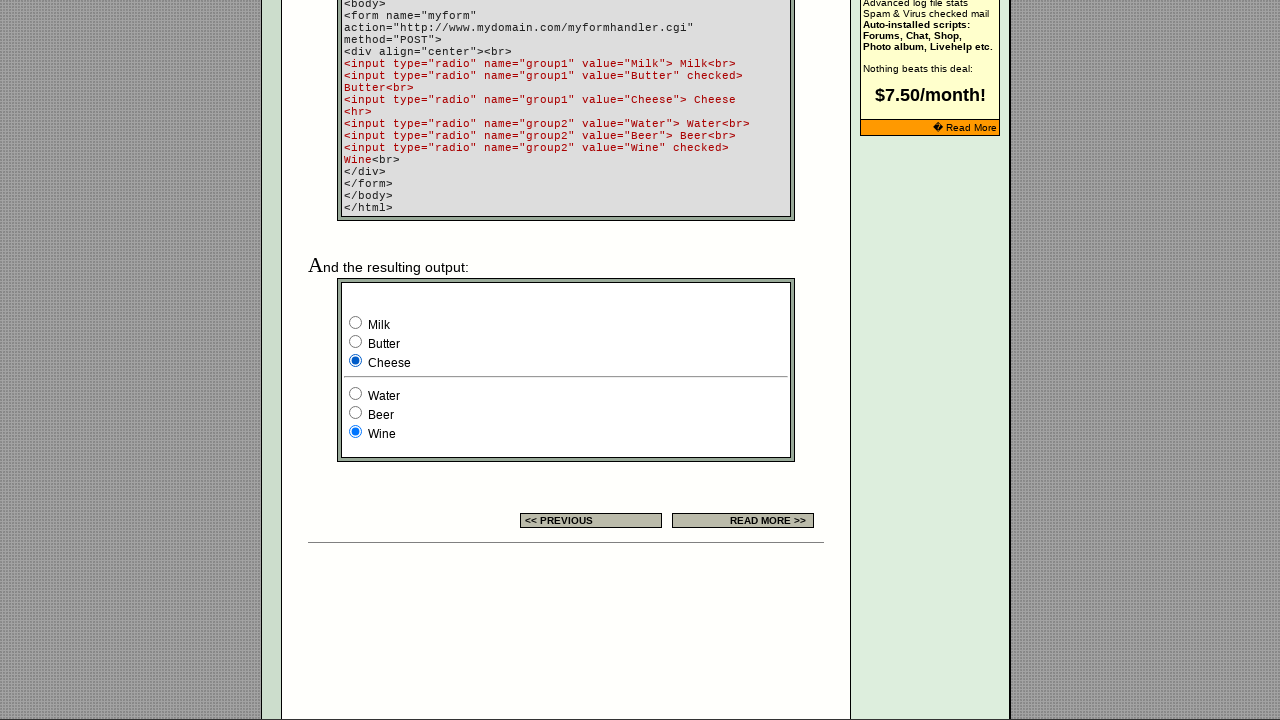

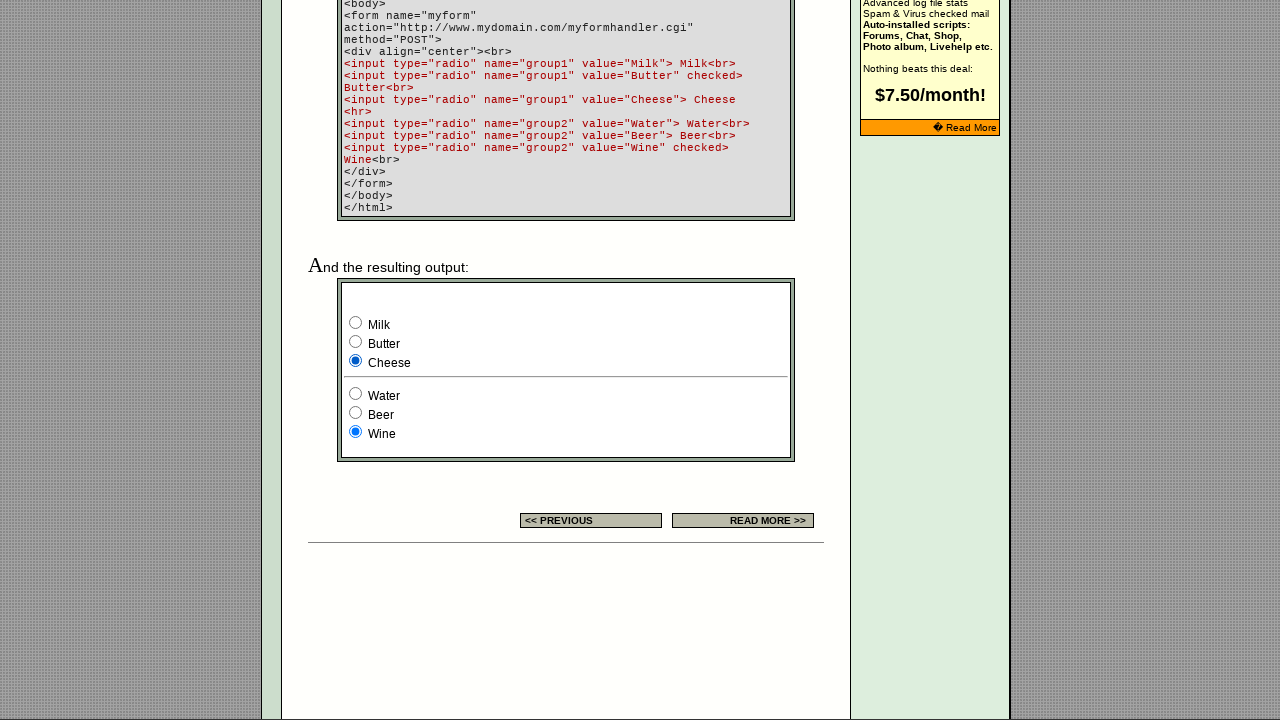